Tests multi-window handling by opening a new browser window, navigating to a second site to extract course name text, then switching back to the original window and entering that text into a form field

Starting URL: https://rahulshettyacademy.com/angularpractice/

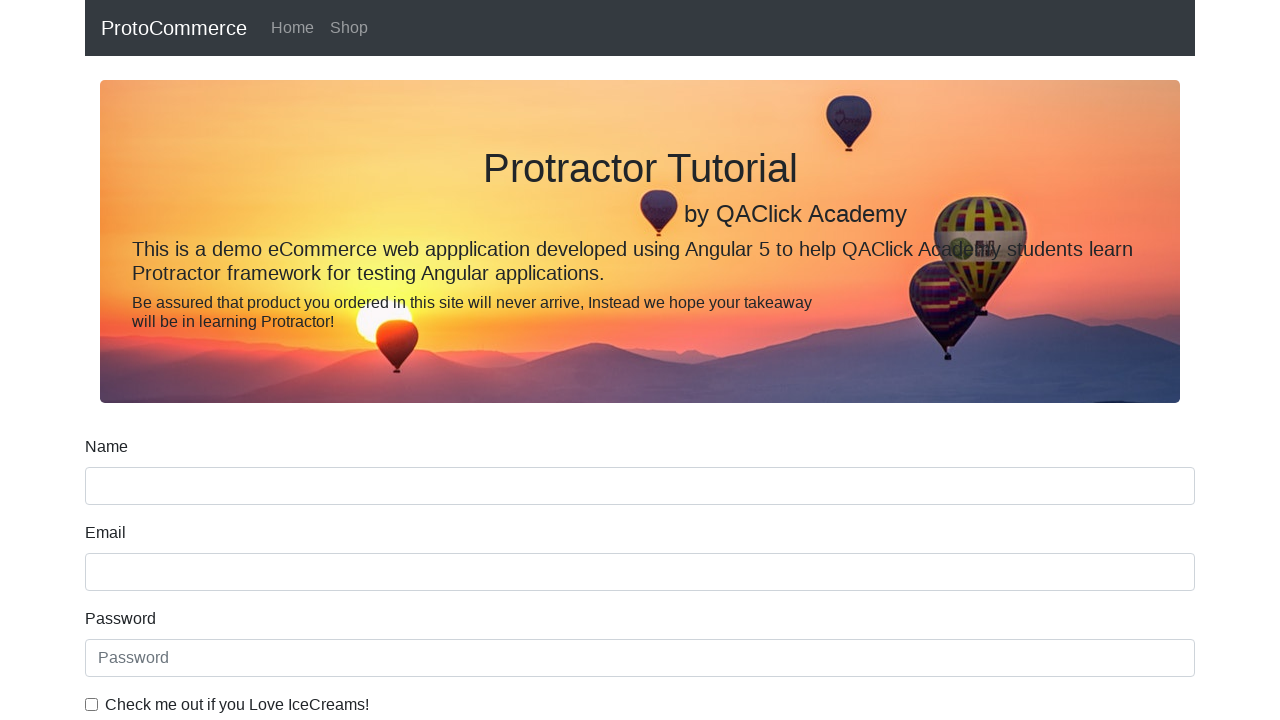

Opened a new browser window/tab
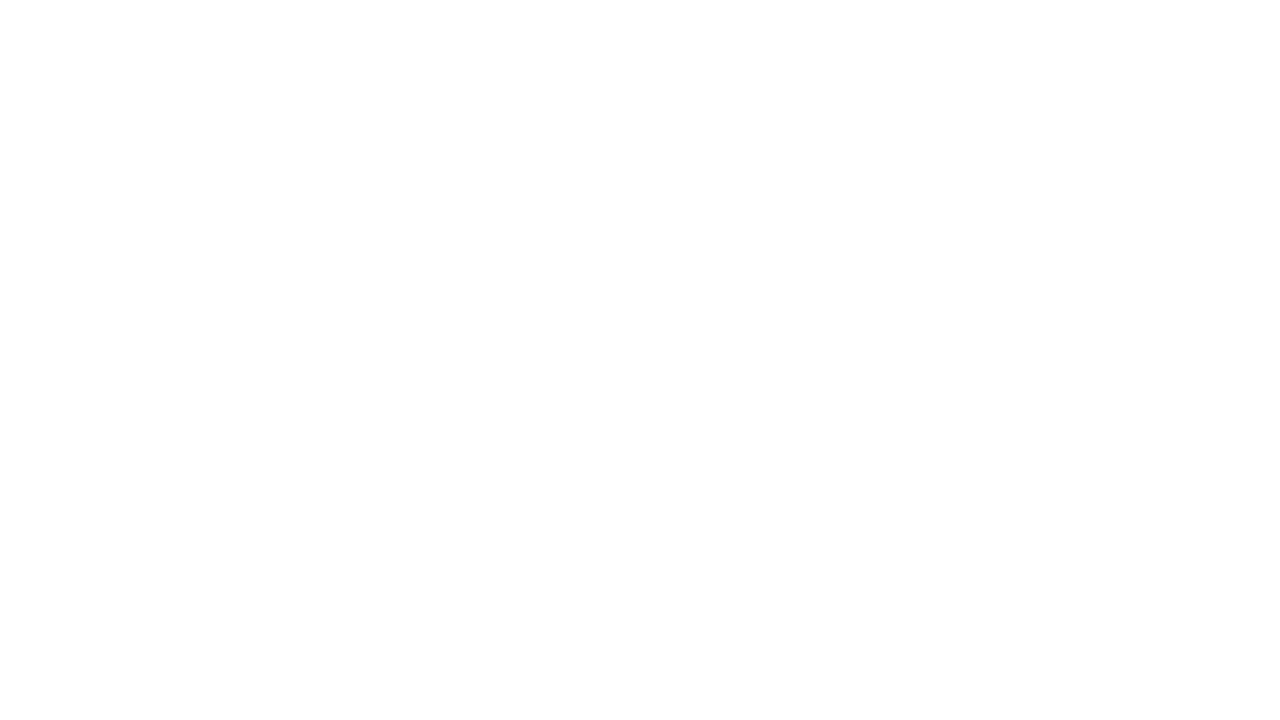

Navigated new window to https://rahulshettyacademy.com/
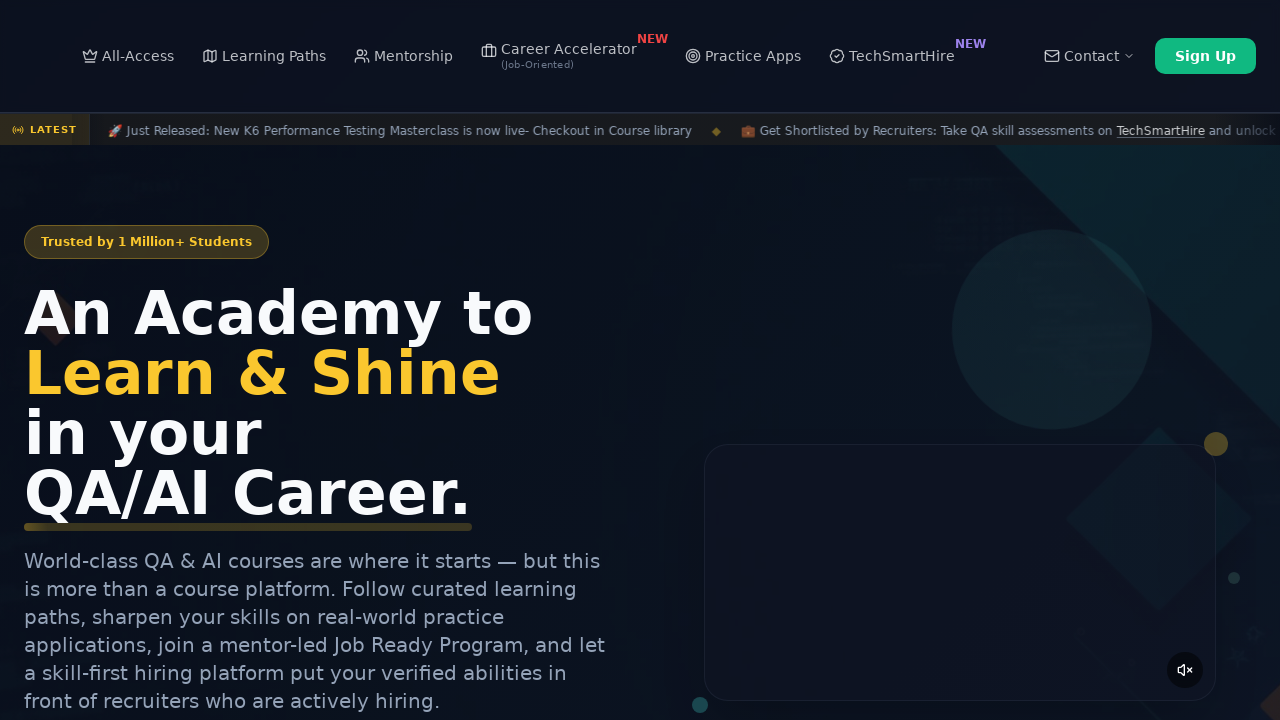

Located all course links in the new window
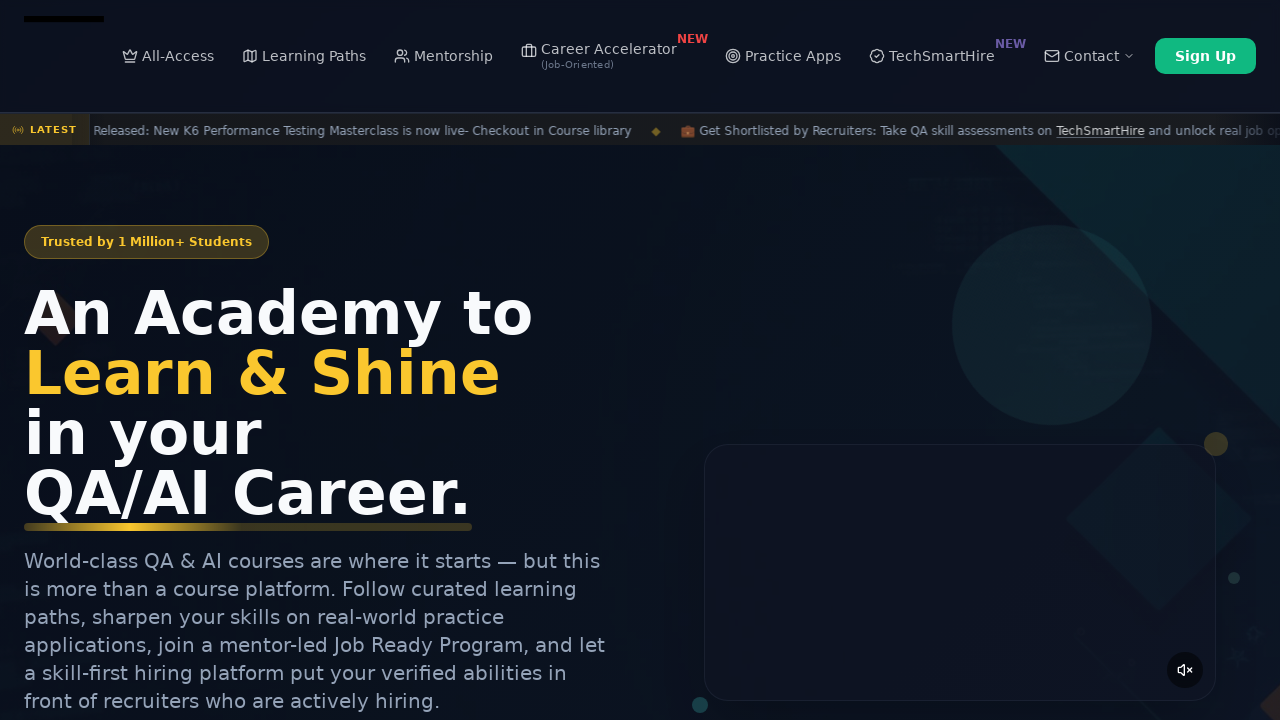

Extracted course name from second link: Playwright Testing
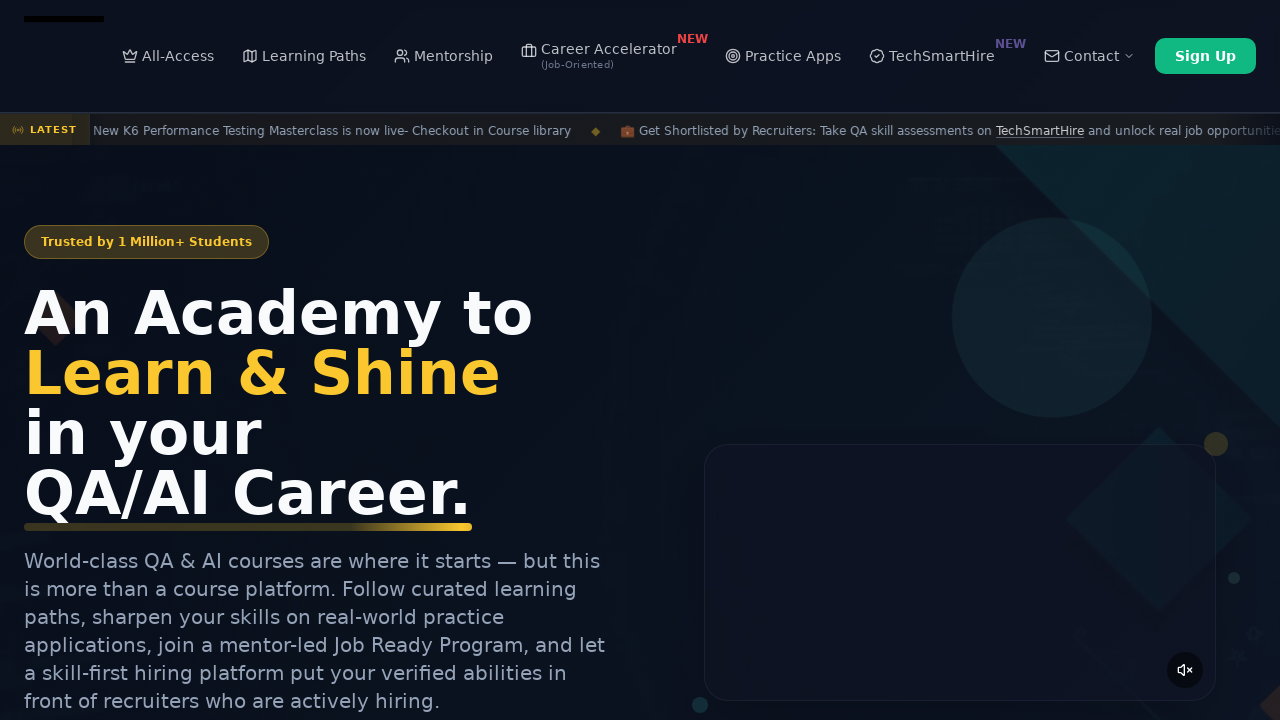

Switched back to original window
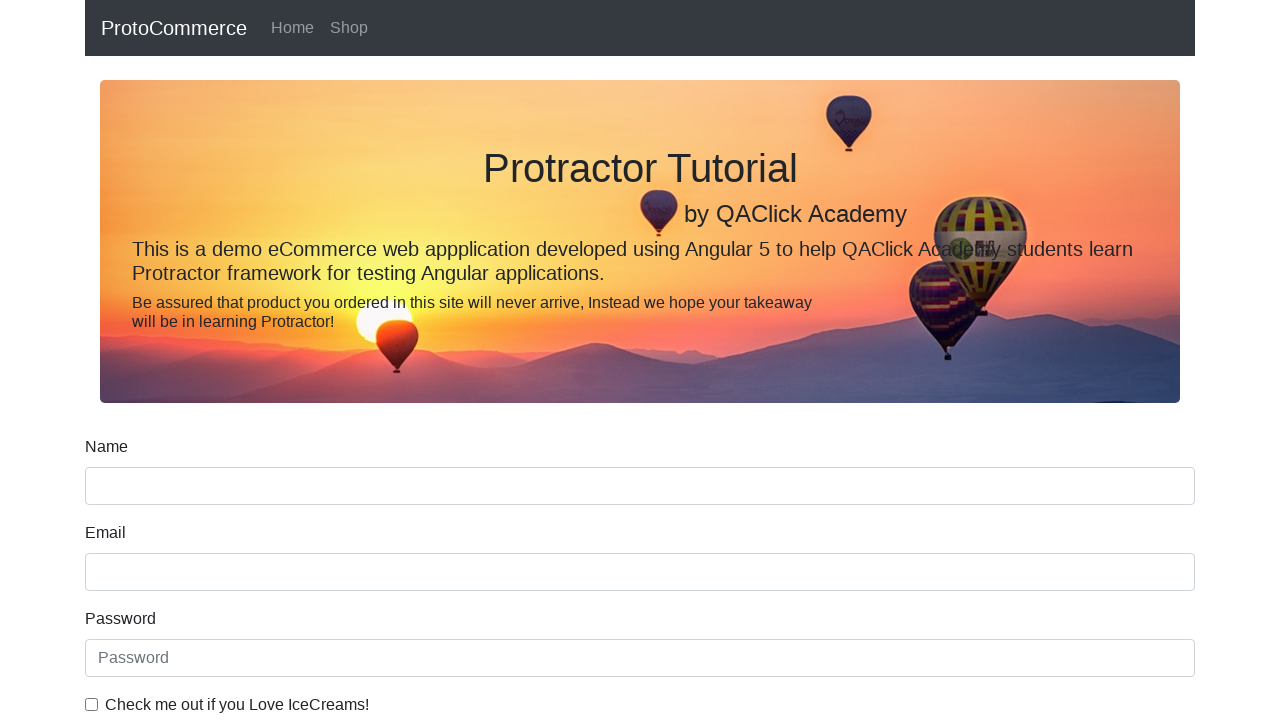

Filled name field with course name: Playwright Testing on [name='name']
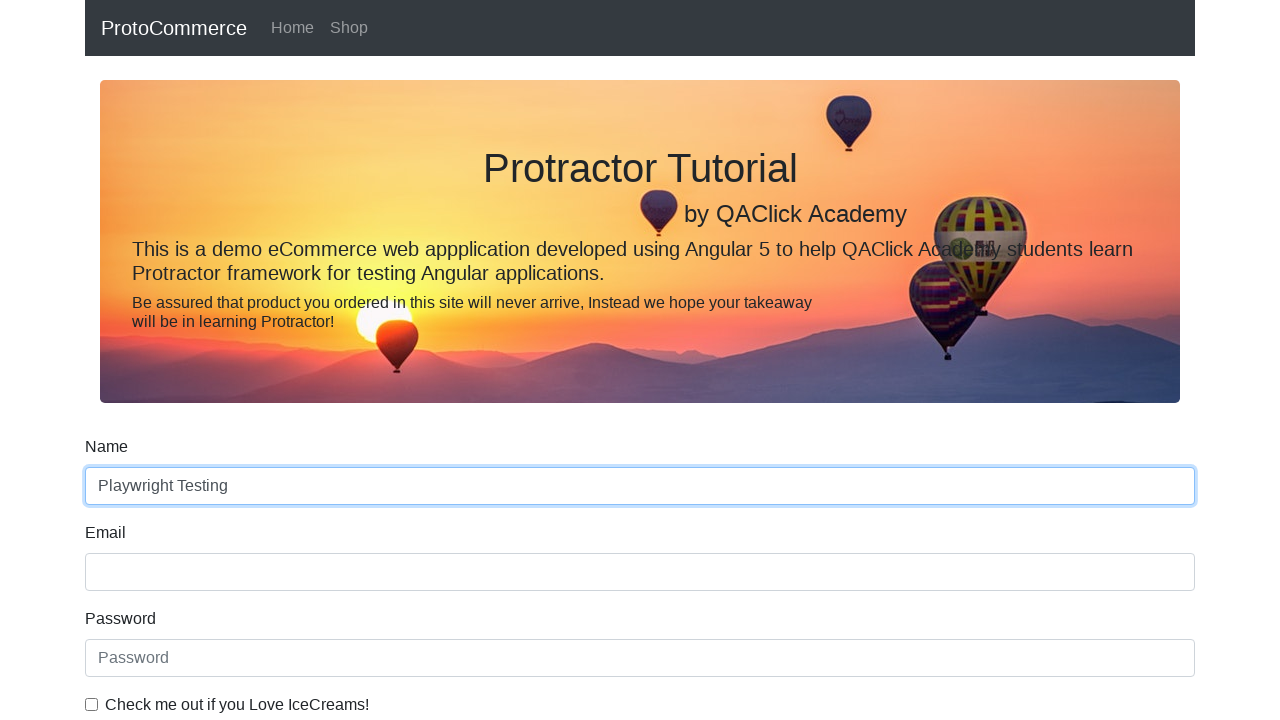

Verified name field is present and filled
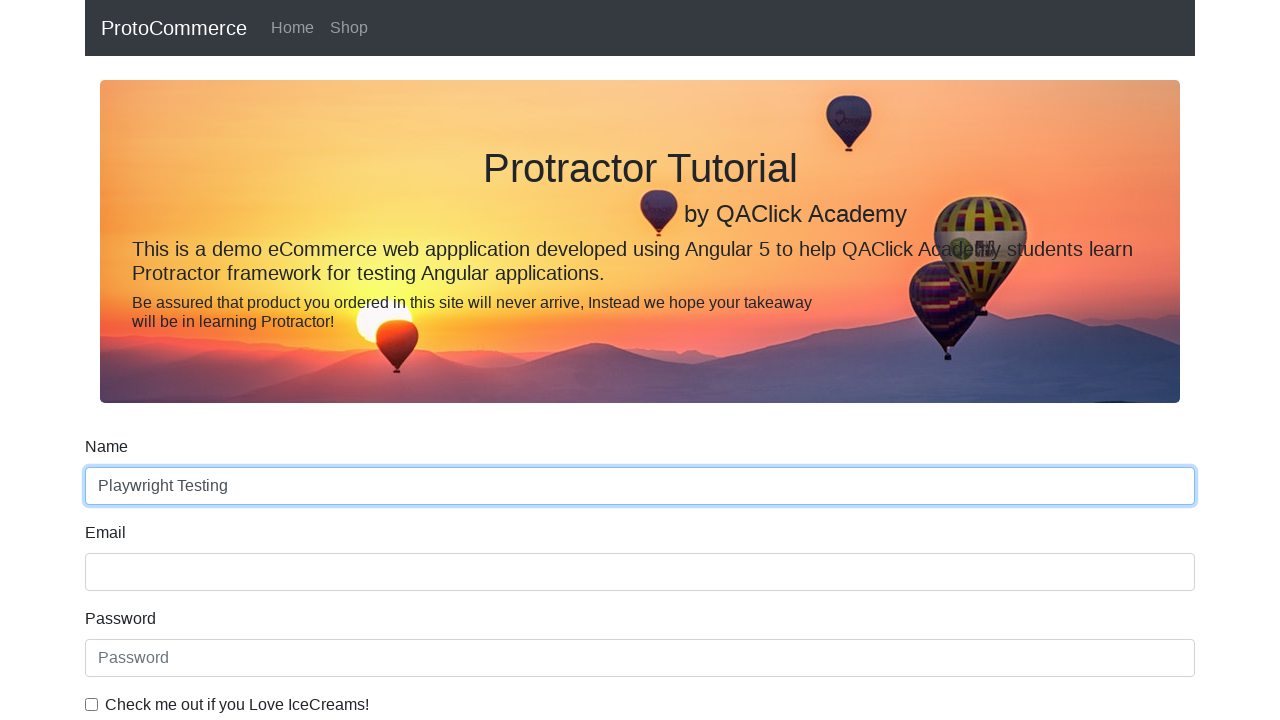

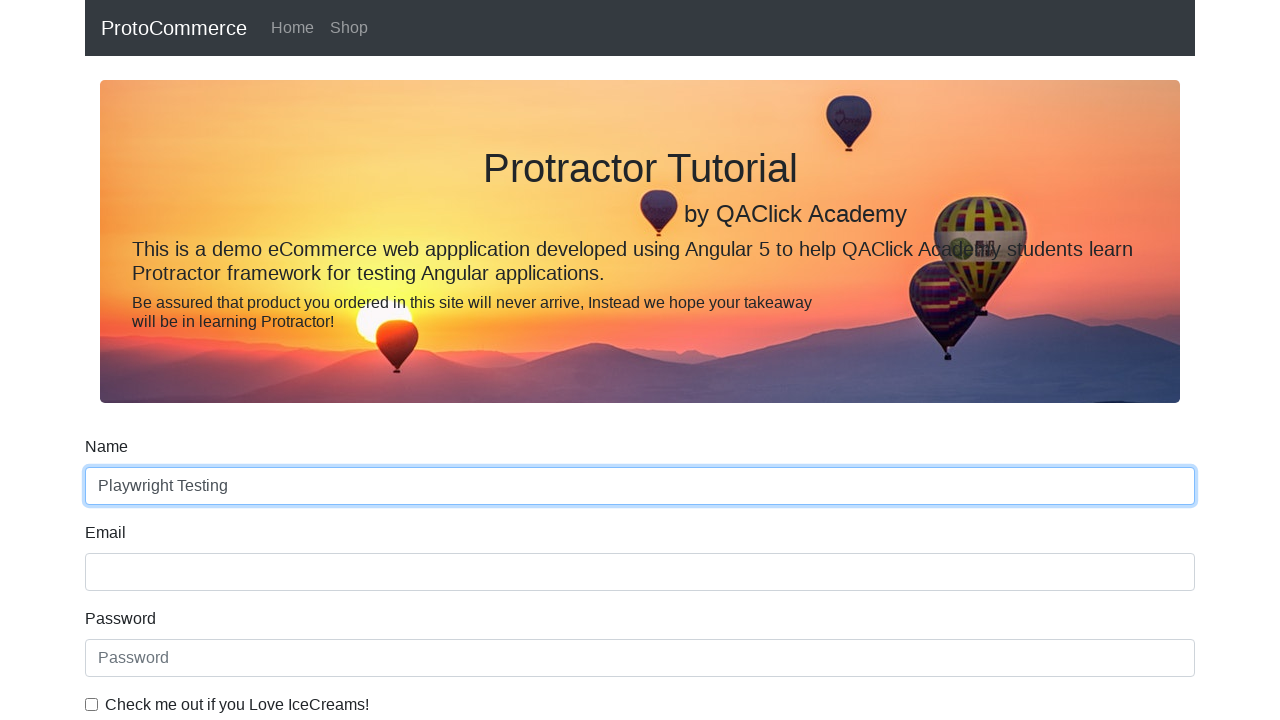